Tests registration form validation with invalid email format and verifies appropriate error messages are displayed.

Starting URL: https://alada.vn/tai-khoan/dang-ky.html

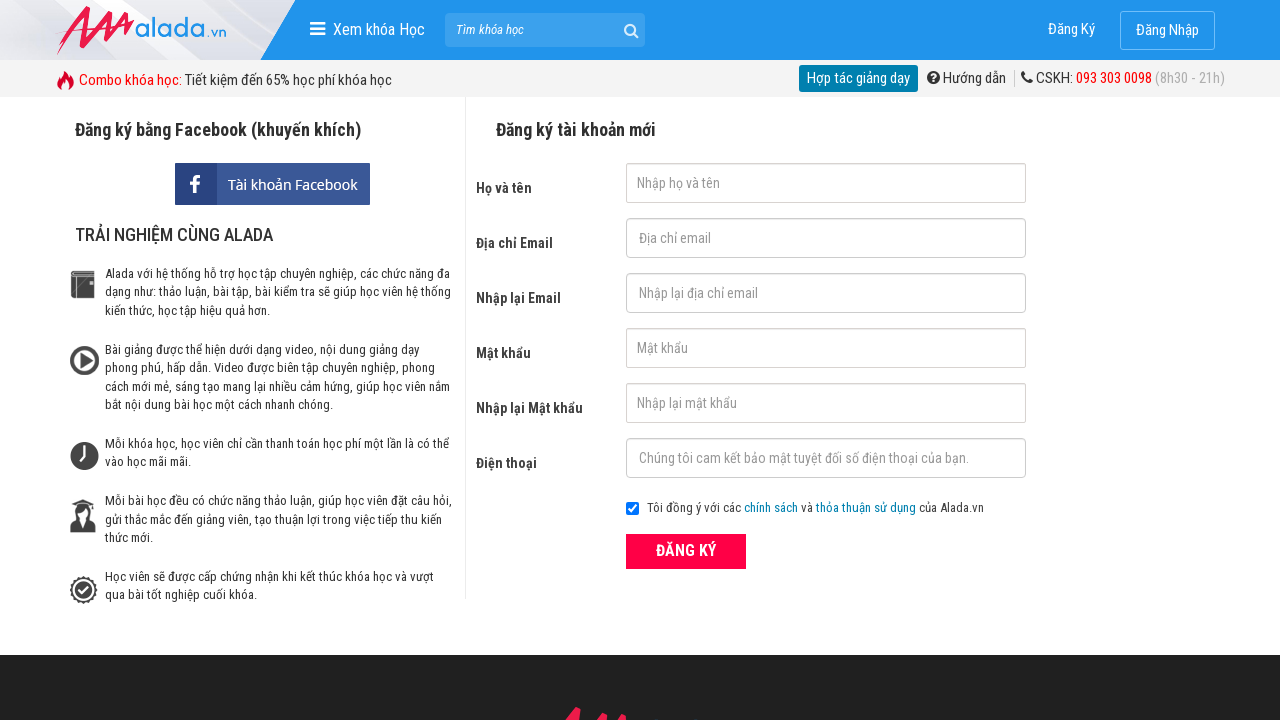

Filled first name field with 'Nguyen Van Test' on #txtFirstname
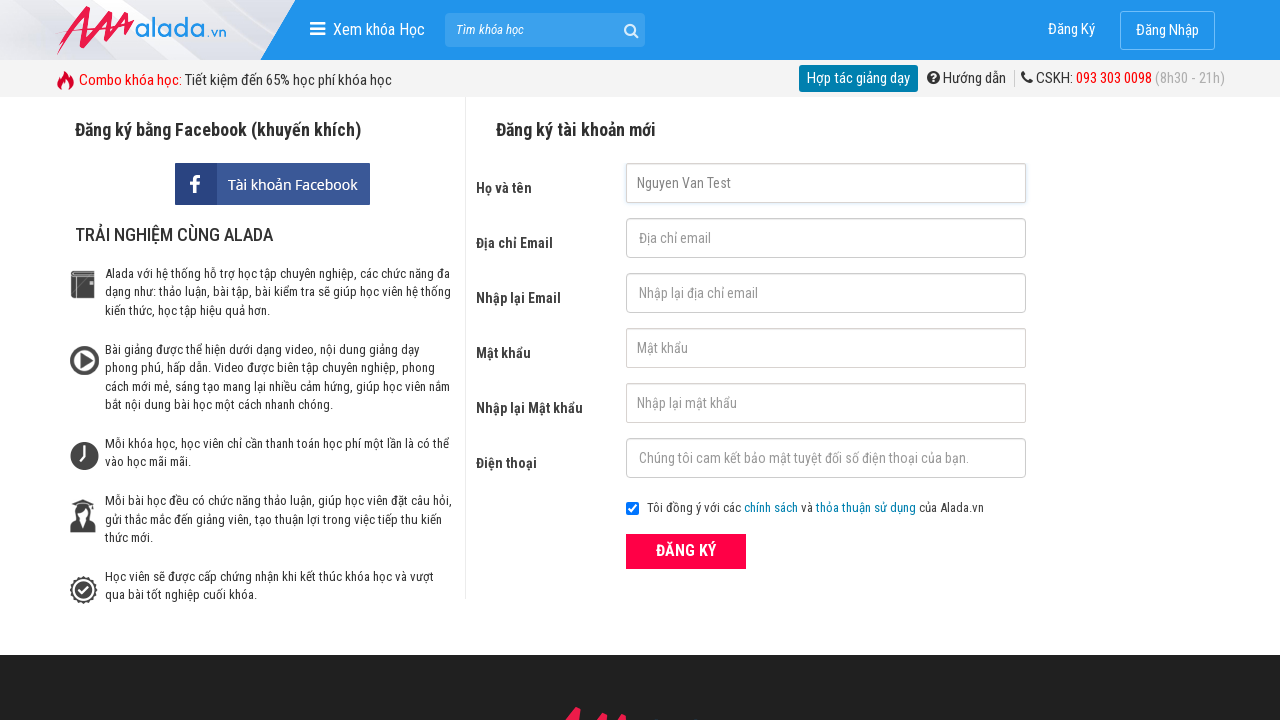

Filled email field with invalid format 'invalidemail' on #txtEmail
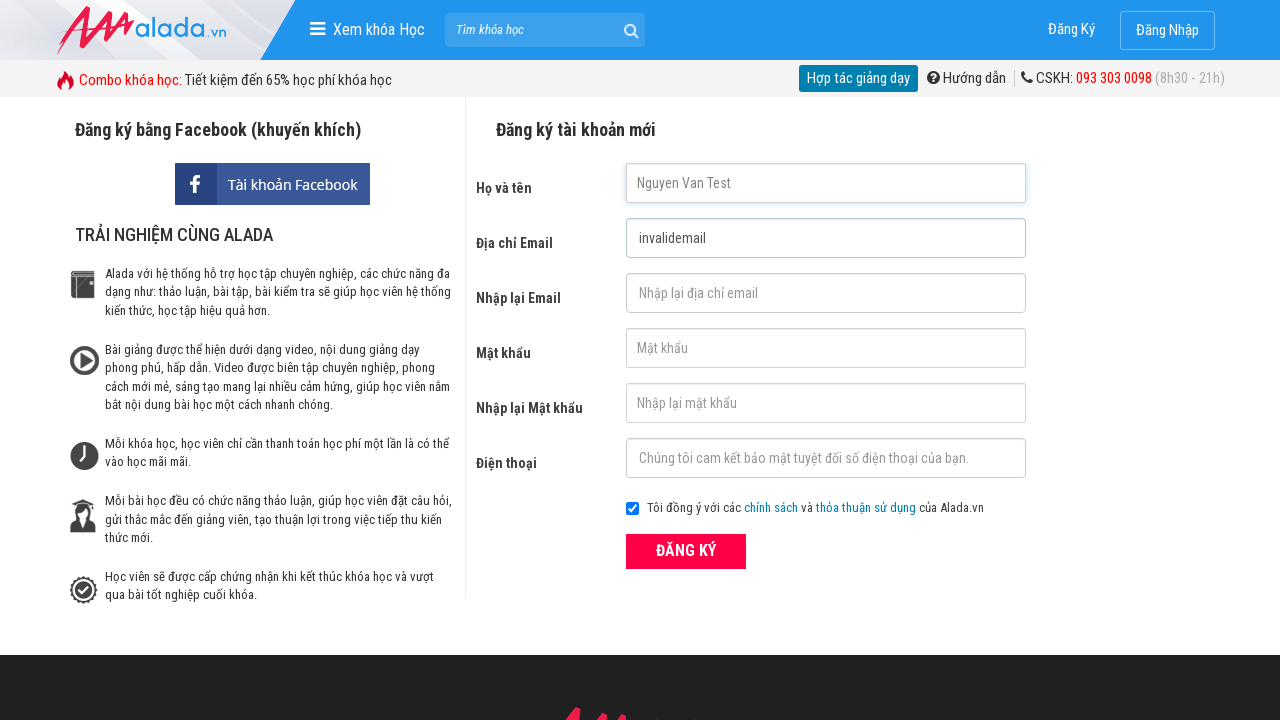

Filled confirm email field with invalid format 'invalidemail' on #txtCEmail
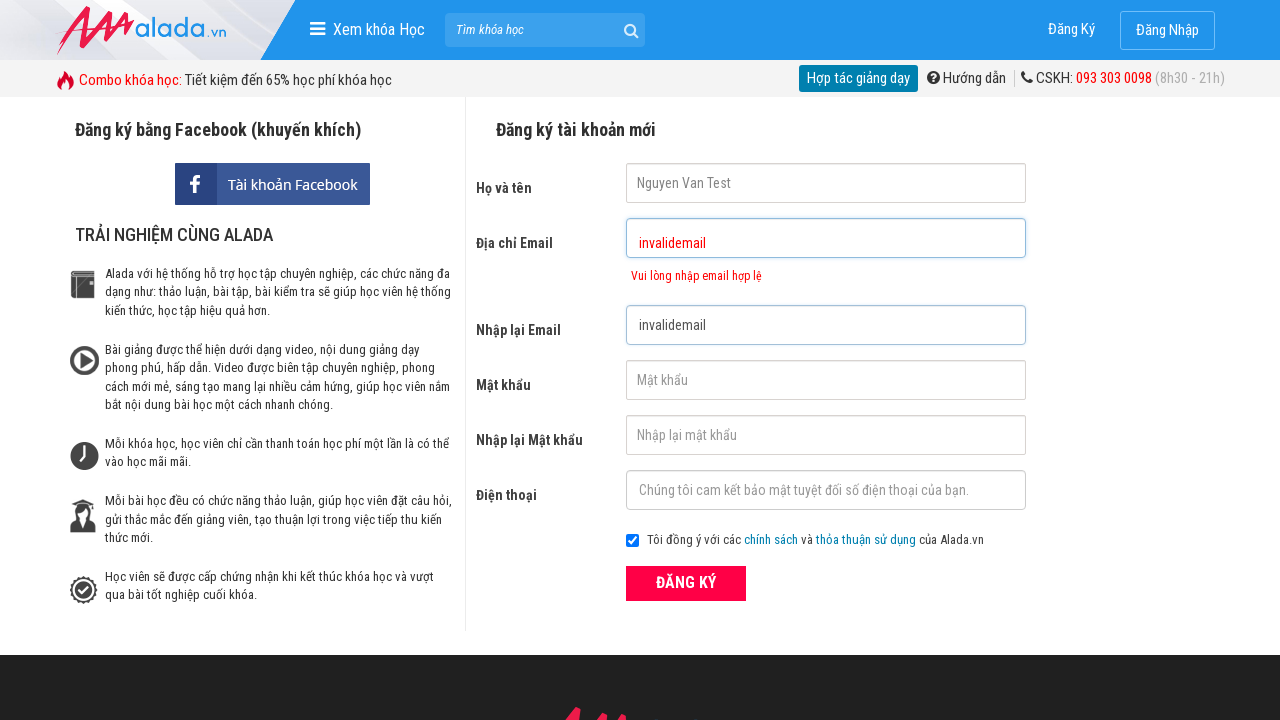

Filled password field with '123456' on #txtPassword
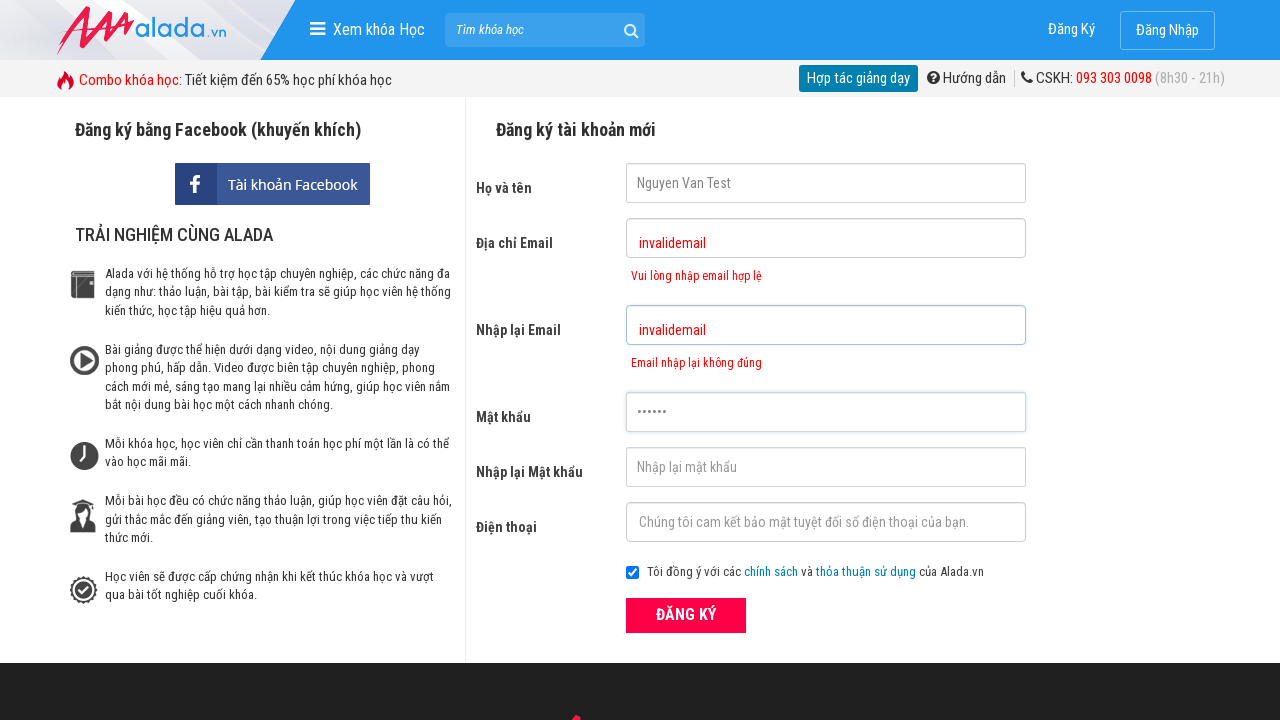

Filled confirm password field with '123456' on #txtCPassword
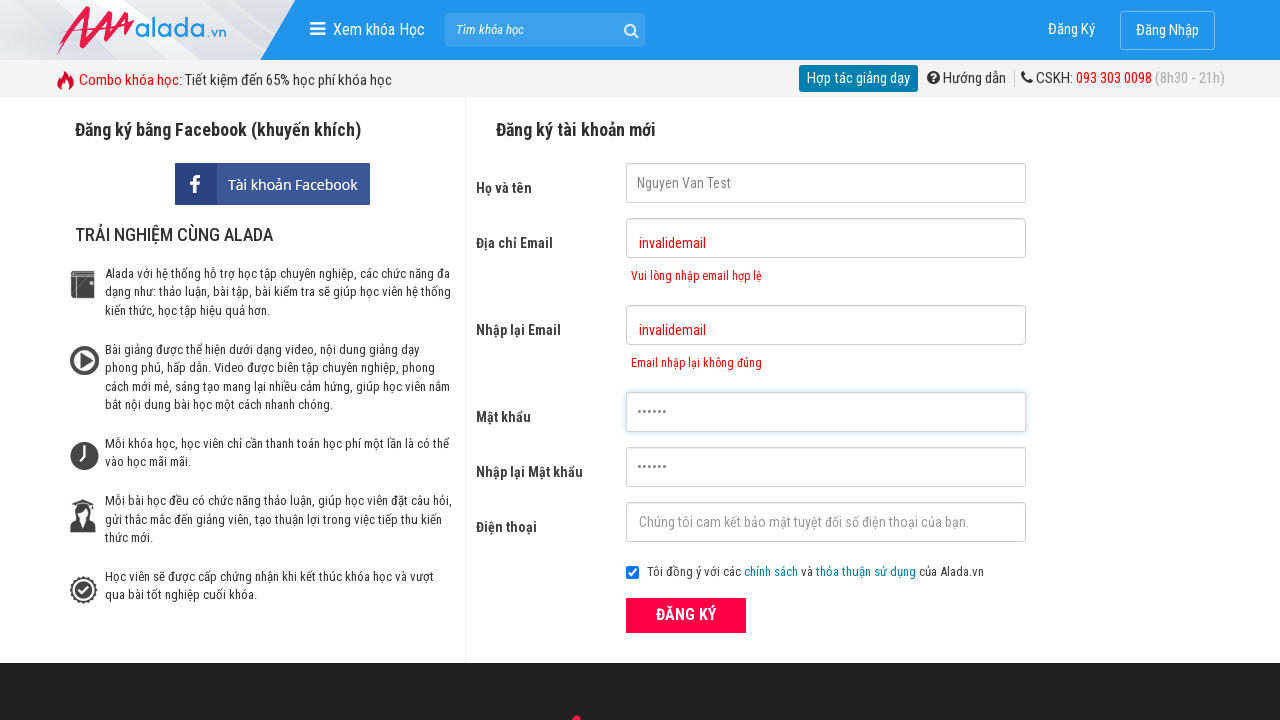

Filled phone field with '0912345678' on #txtPhone
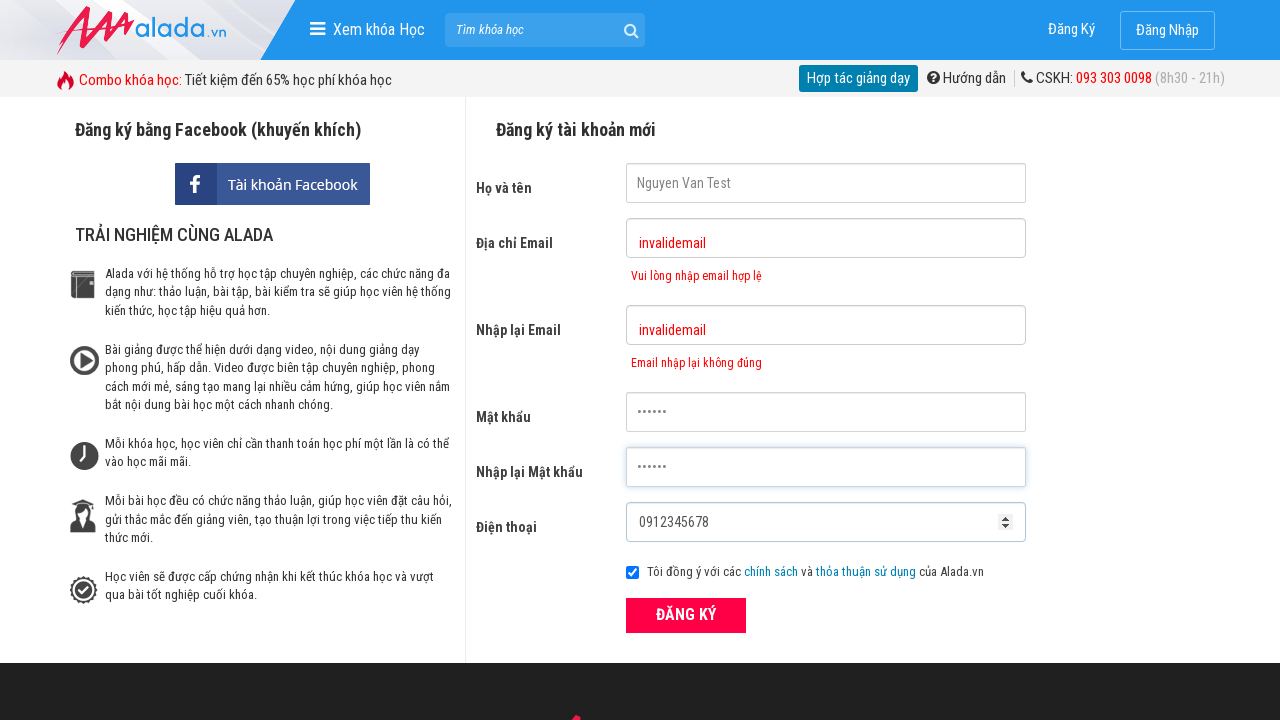

Clicked ĐĂNG KÝ (Register) button at (686, 615) on xpath=//form[@id='frmLogin']//button[text()='ĐĂNG KÝ']
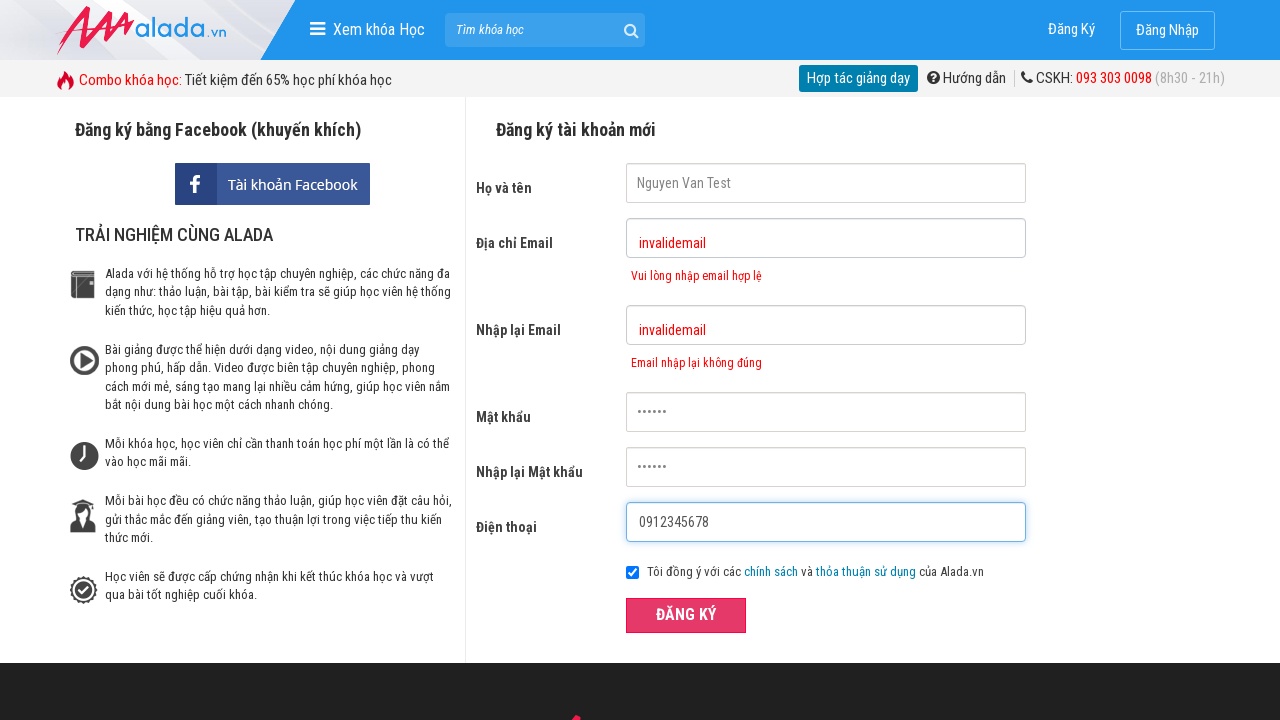

Email error message appeared
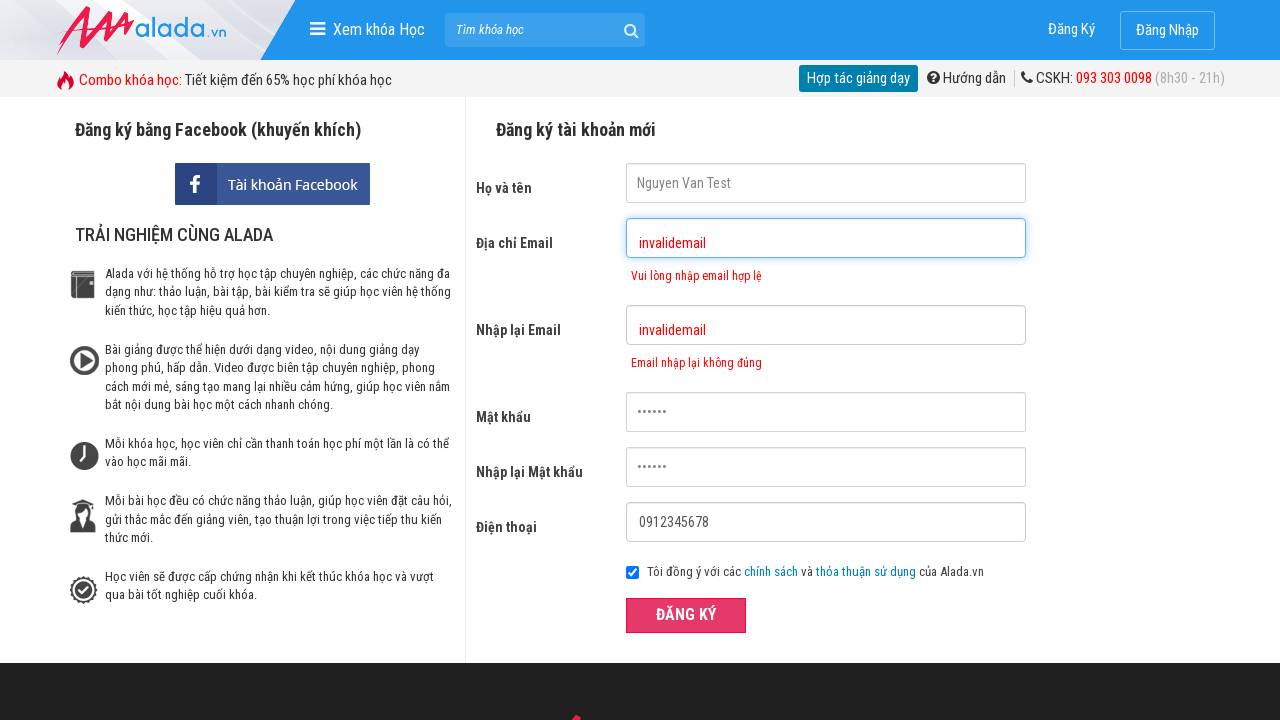

Confirm email error message appeared
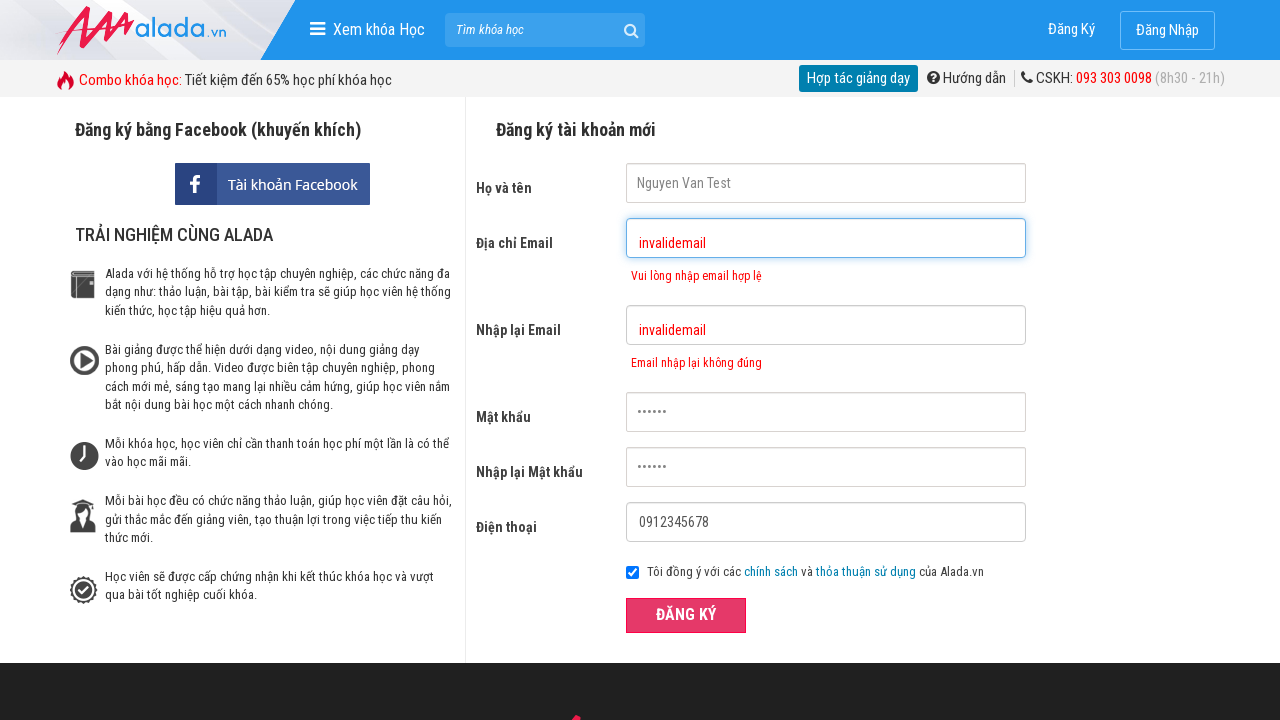

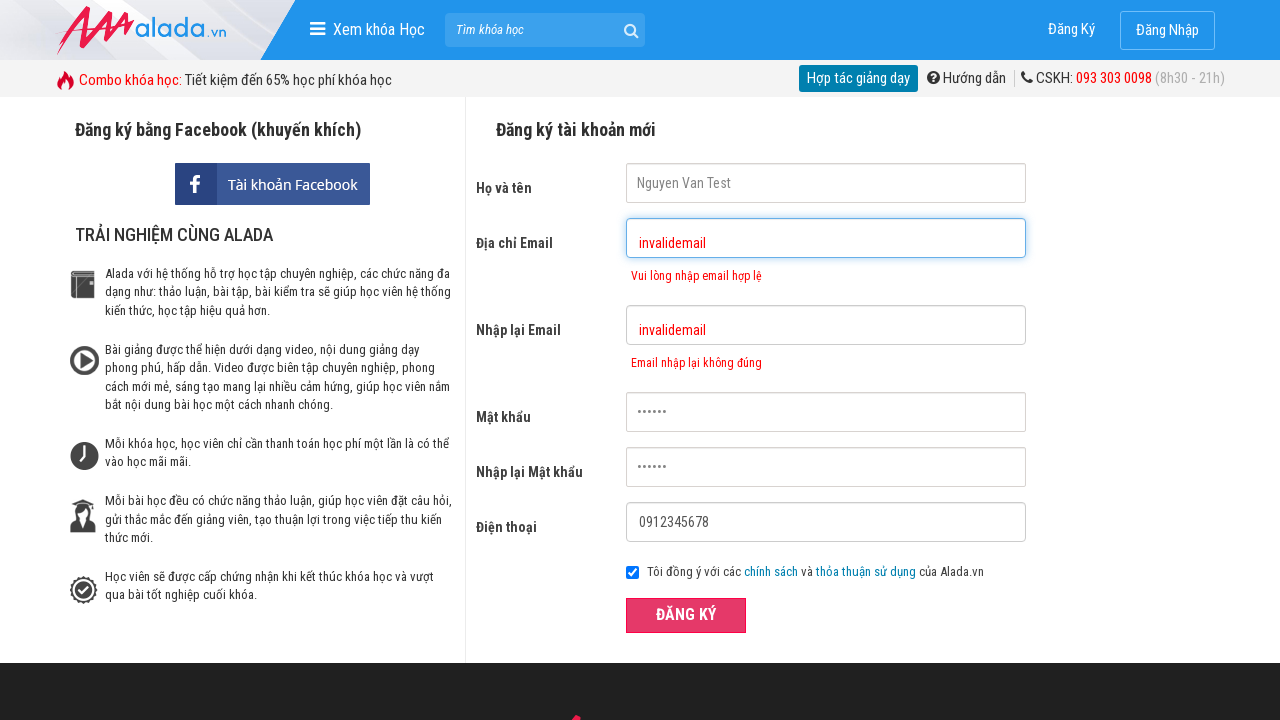